Tests iframe interaction by switching to an iframe containing a text editor, clearing the existing content, entering new text, and verifying the text was entered successfully.

Starting URL: https://practice.expandtesting.com/iframe

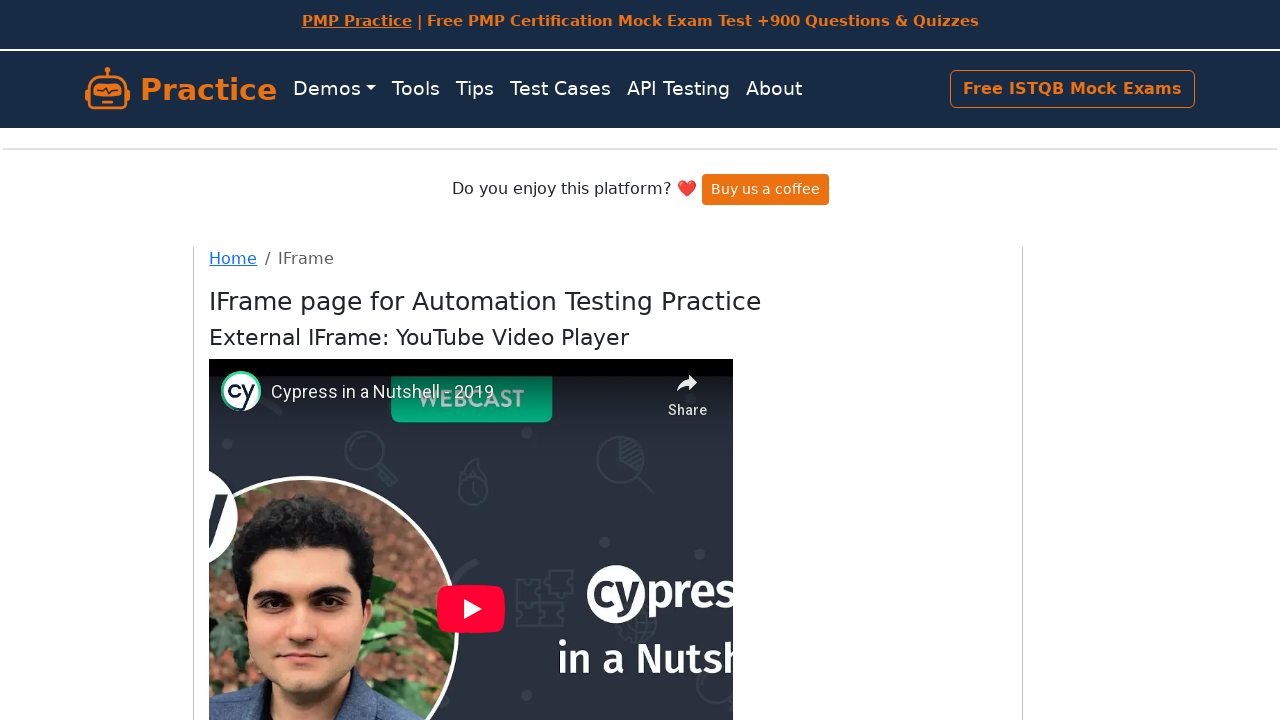

Located iframe element with ID 'mce_0_ifr'
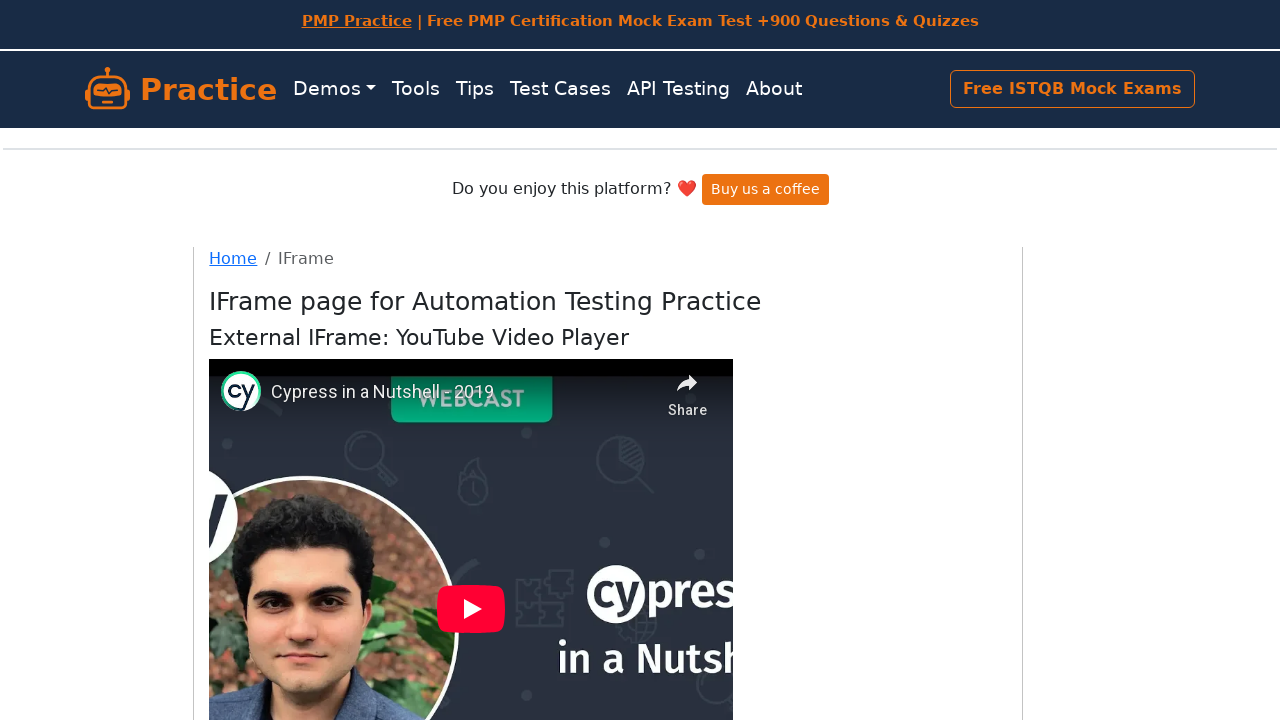

Located paragraph element inside iframe
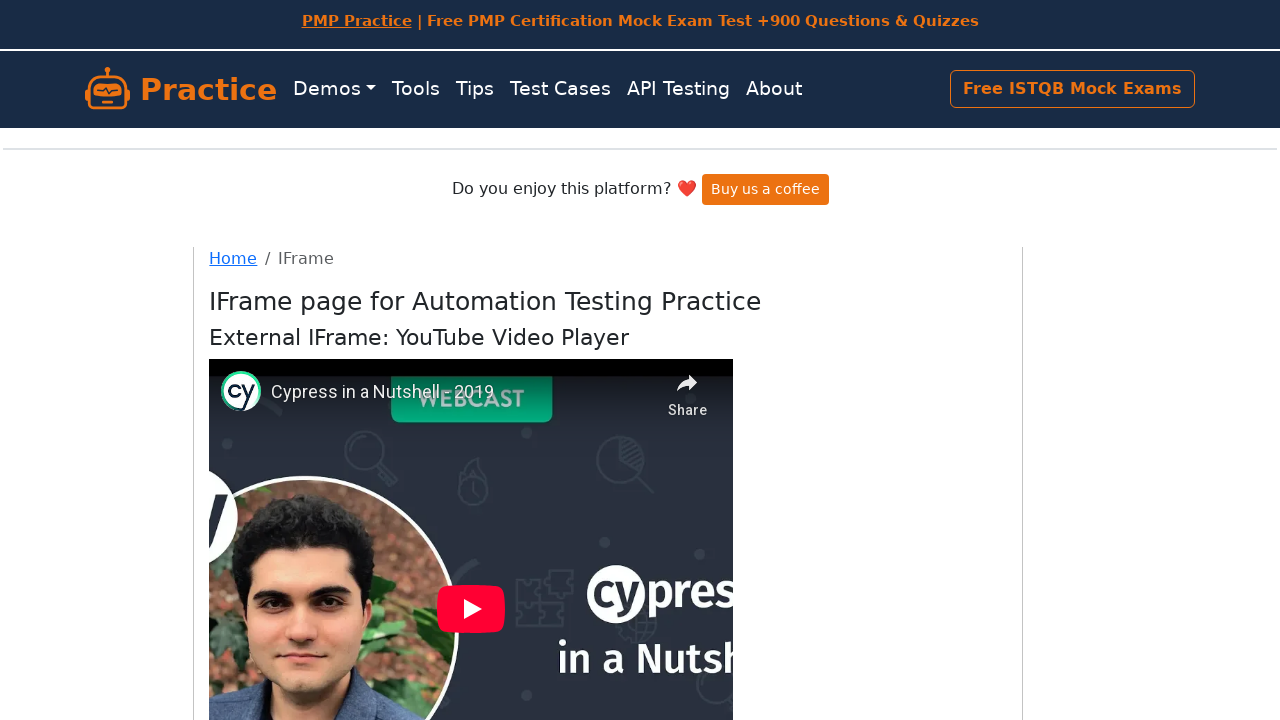

Triple-clicked paragraph to select all content at (471, 400) on #mce_0_ifr >> internal:control=enter-frame >> p
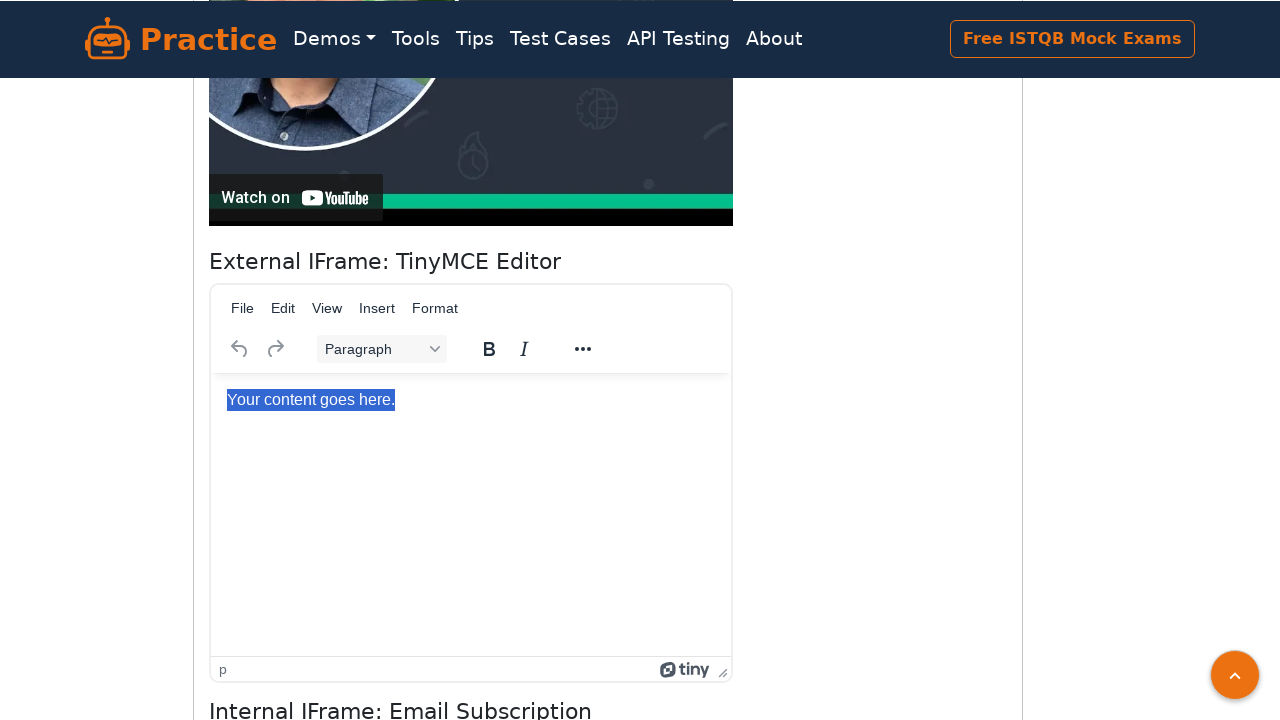

Filled paragraph with new text 'This is my new text' on #mce_0_ifr >> internal:control=enter-frame >> p
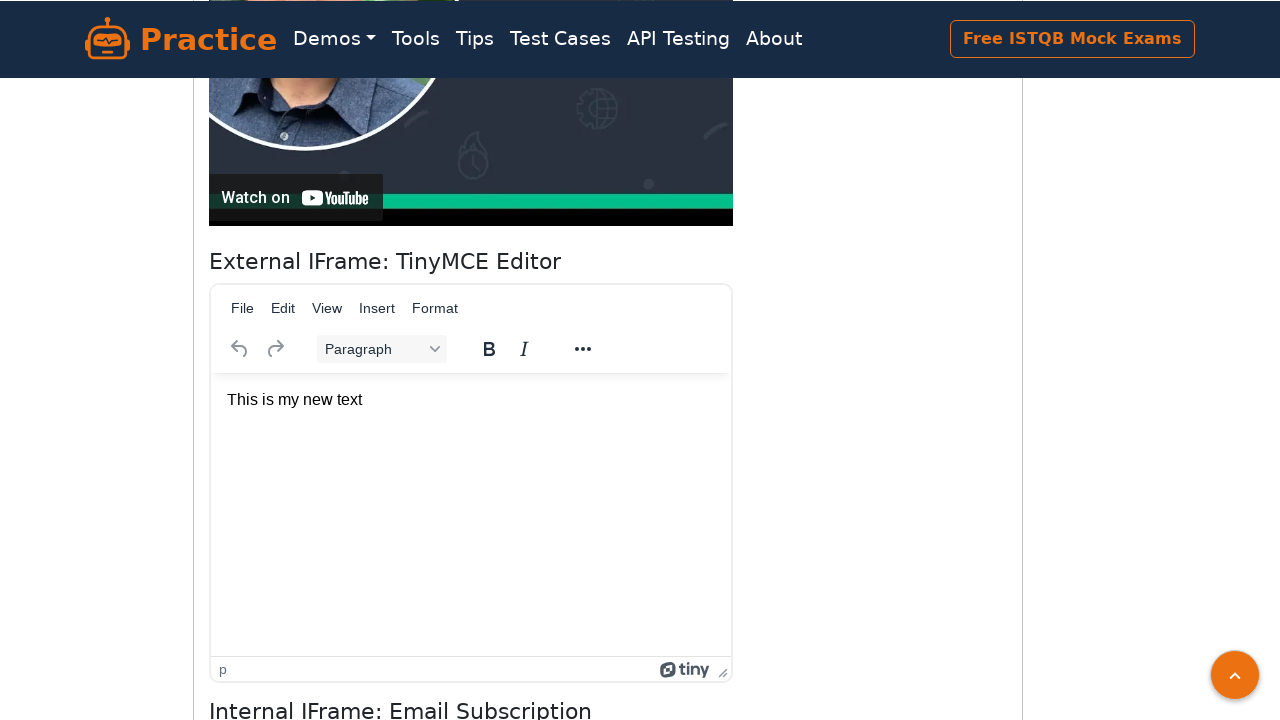

Verified that new text 'This is my new text' was successfully entered in the iframe
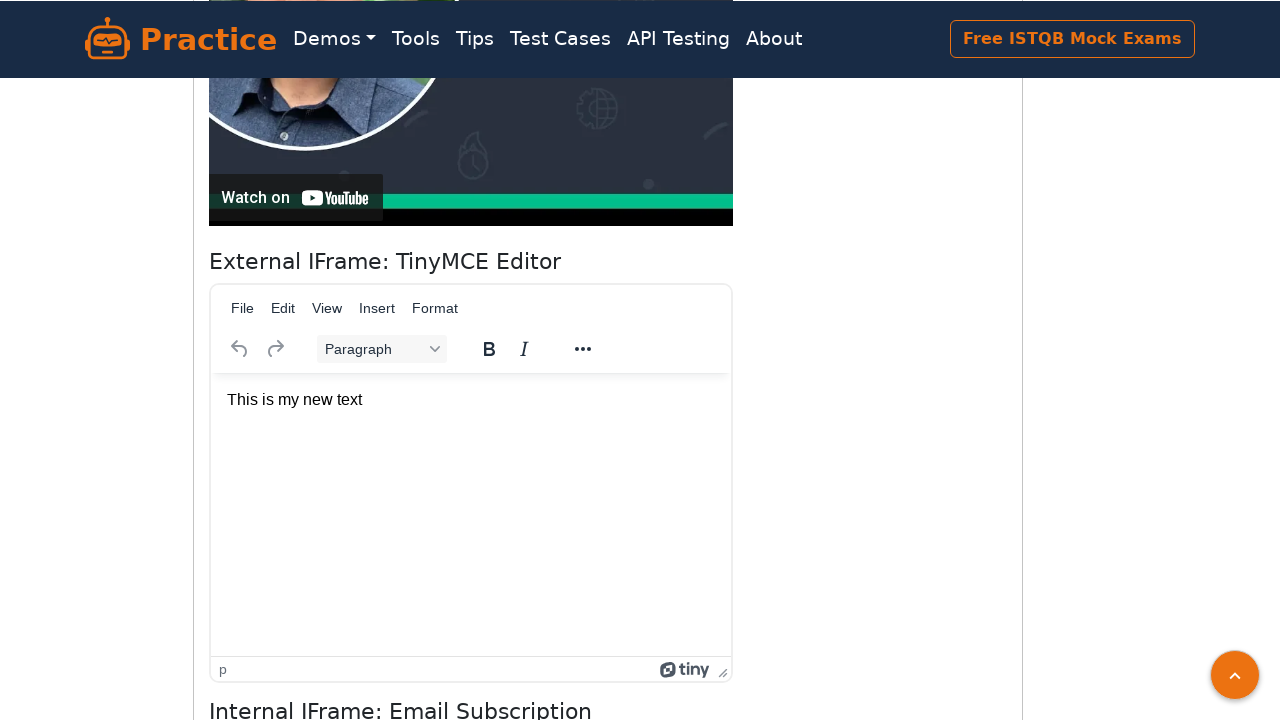

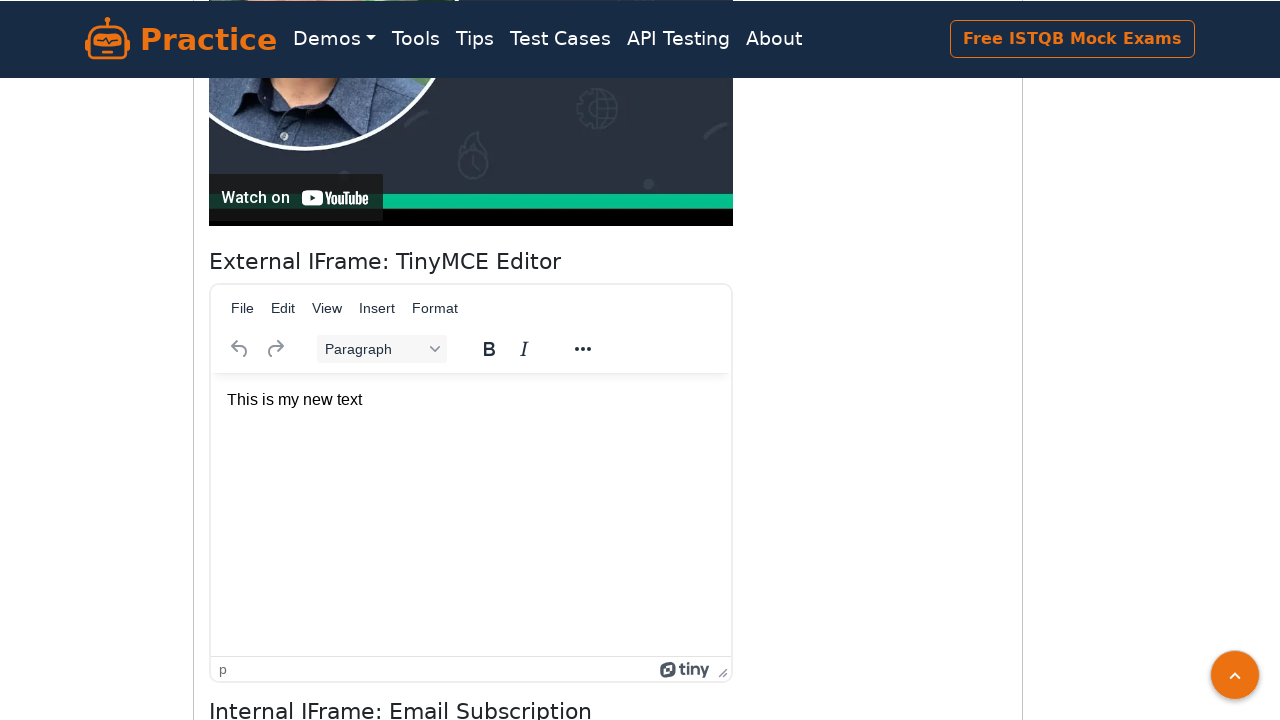